Tests an e-commerce checkout flow by adding multiple products to cart, applying a promo code, and completing the order with country selection and terms acceptance

Starting URL: https://rahulshettyacademy.com/seleniumPractise/#/

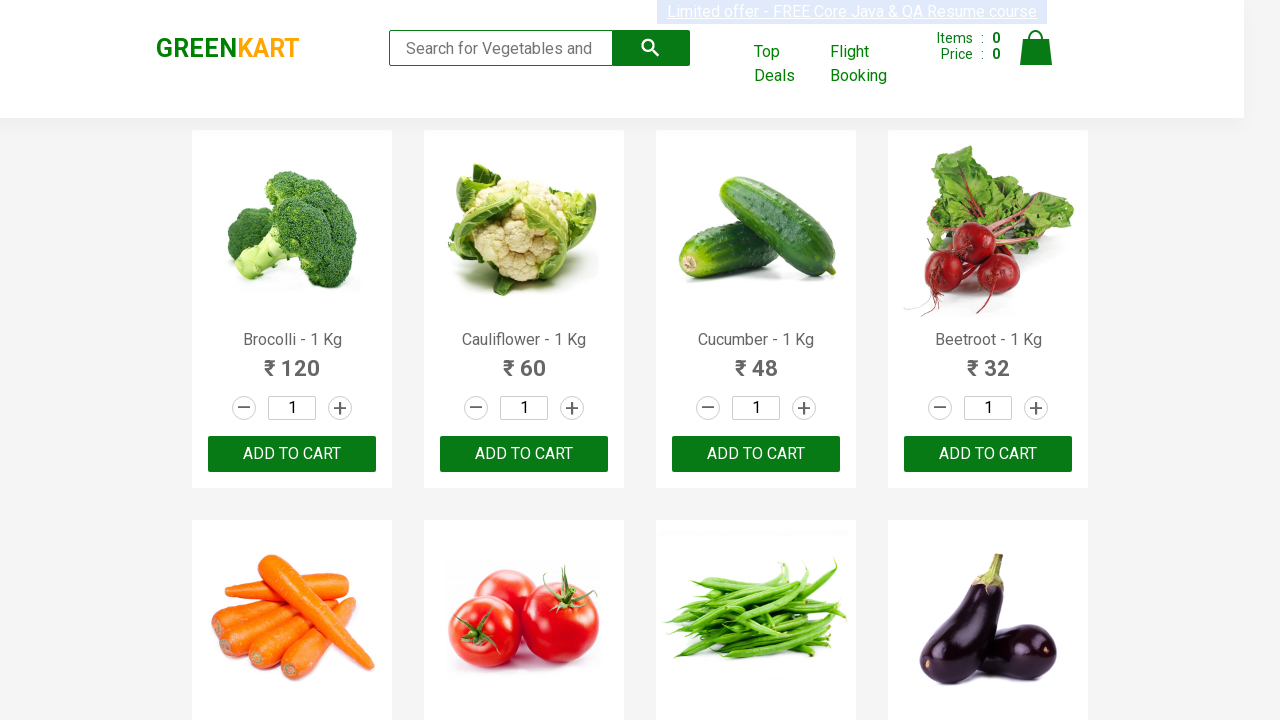

Located all product name elements on the page
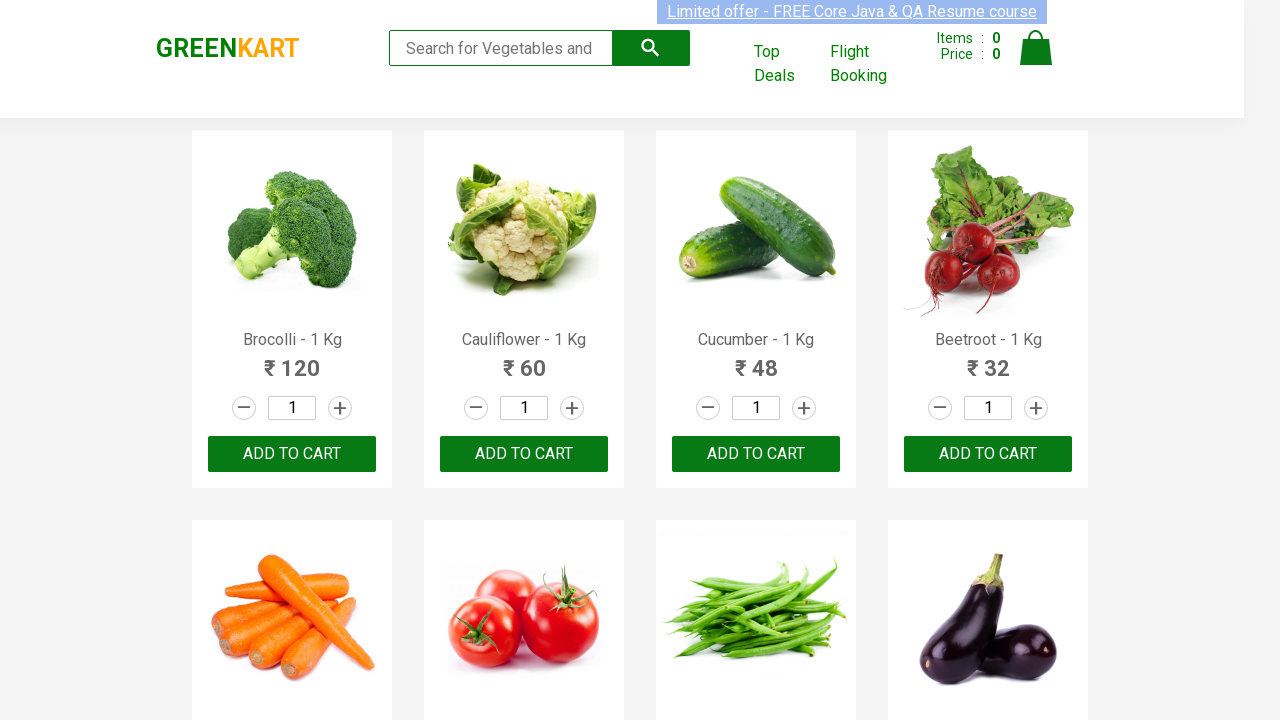

Clicked add to cart button for product: Brocolli at (292, 454) on xpath=//div[@class='product-action']/button >> nth=0
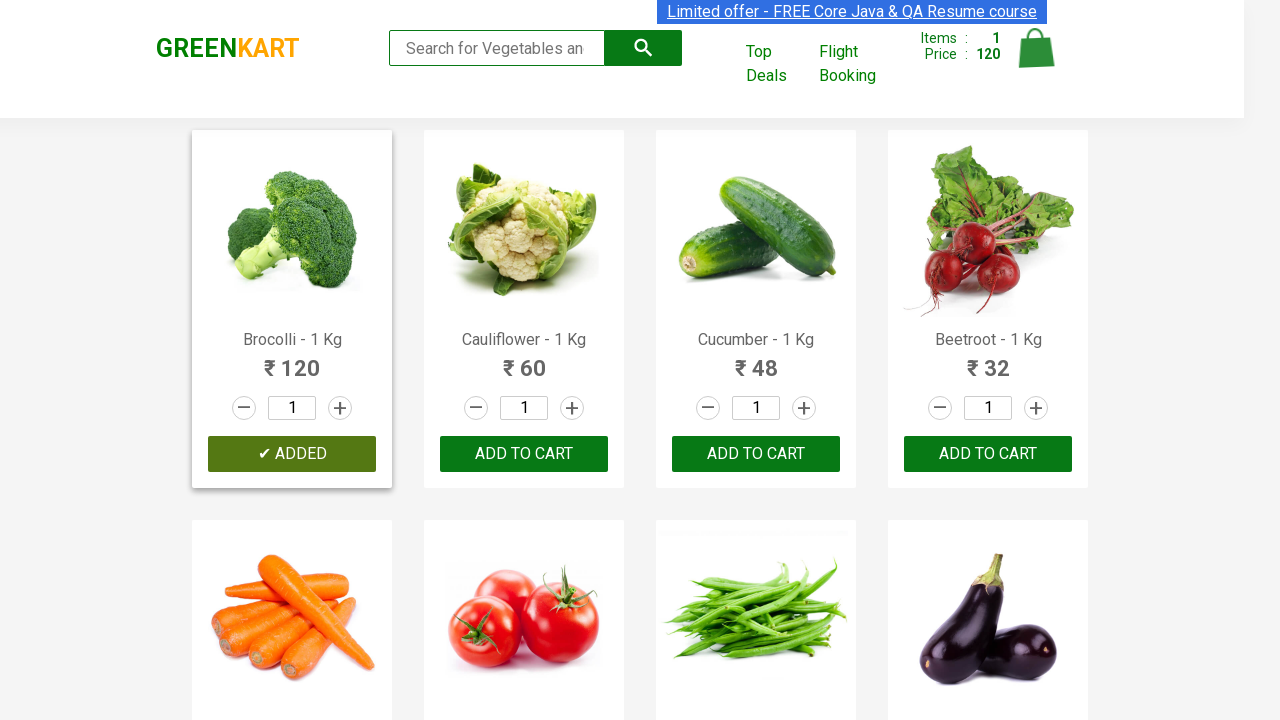

Waited 2.5 seconds for cart update
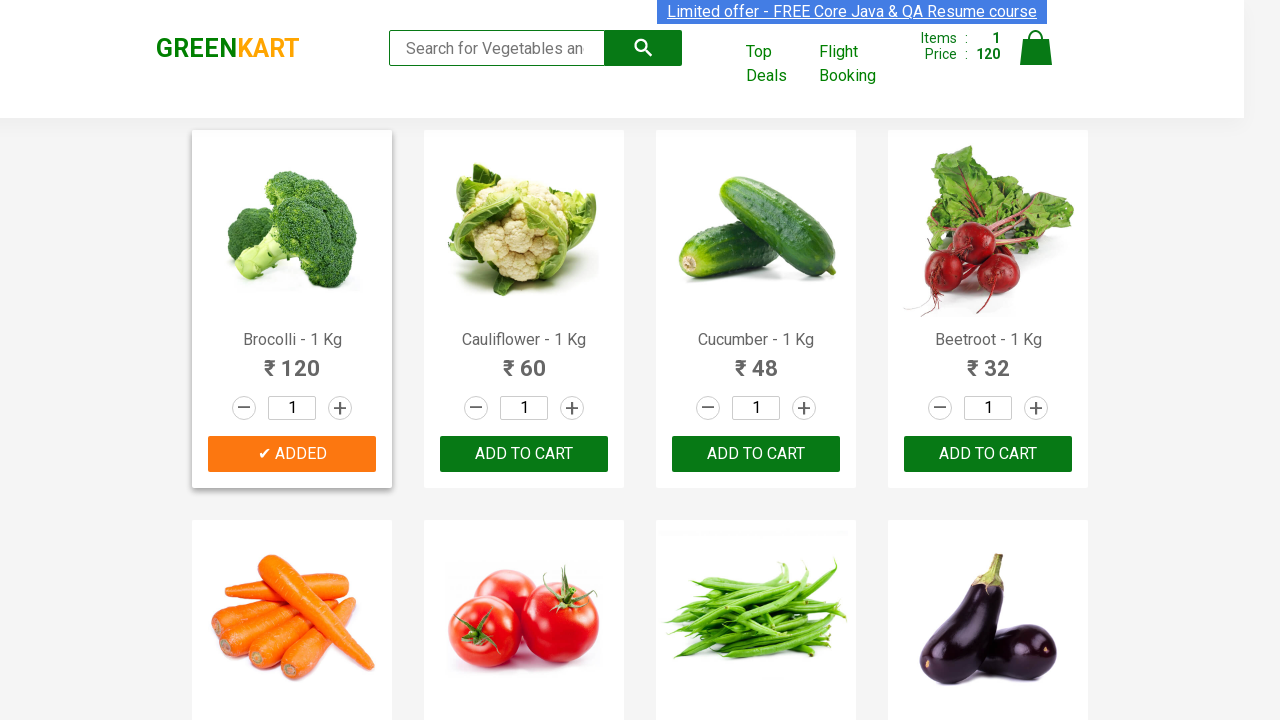

Clicked add to cart button for product: Cucumber at (756, 454) on xpath=//div[@class='product-action']/button >> nth=2
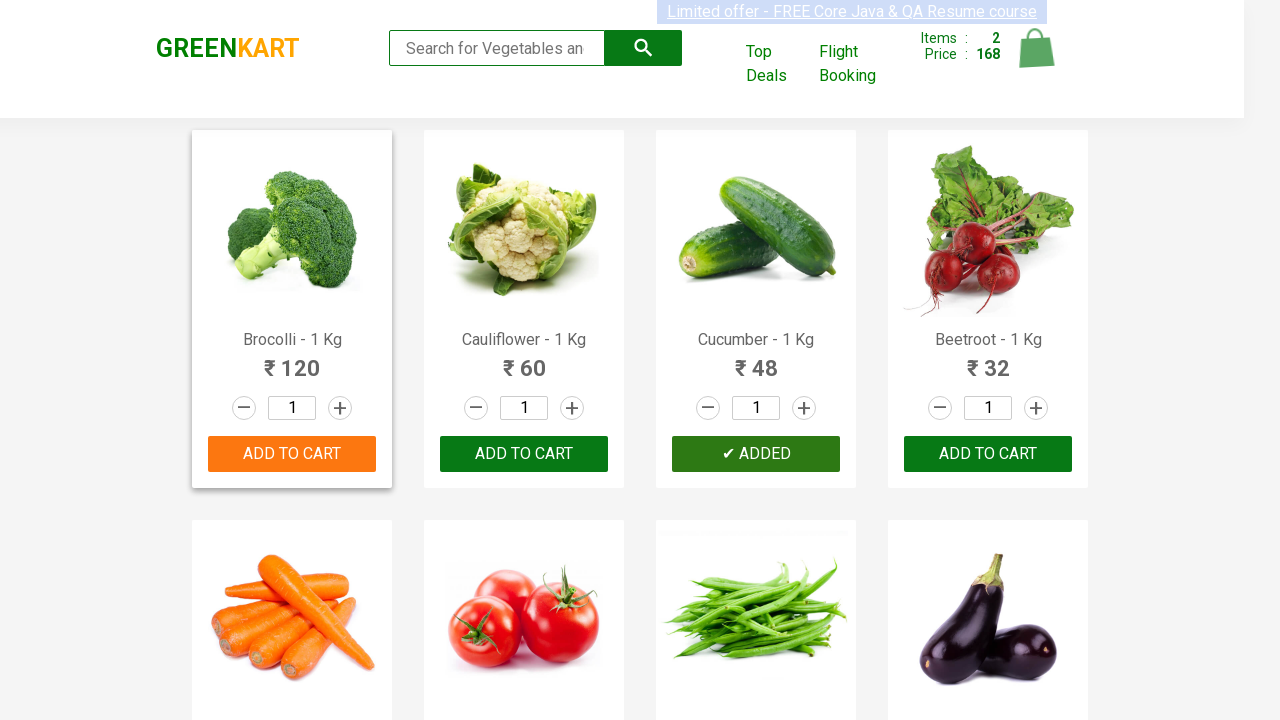

Waited 2.5 seconds for cart update
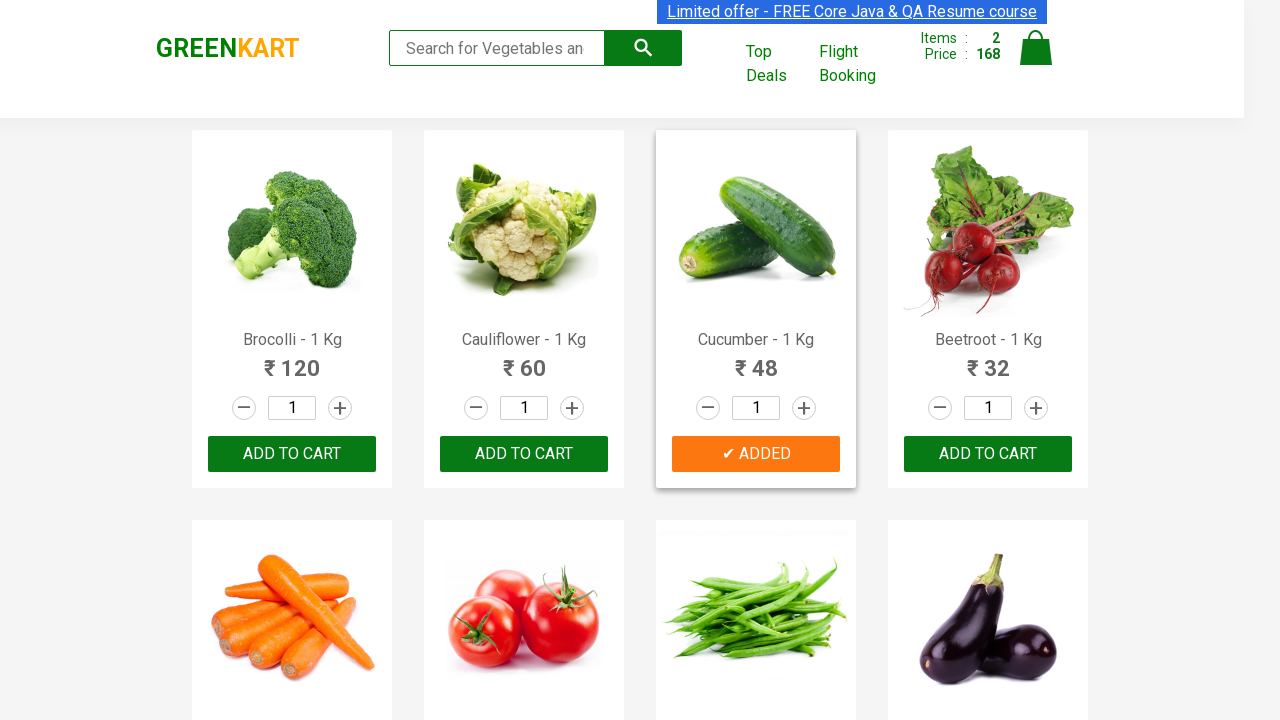

Clicked add to cart button for product: Beetroot at (988, 454) on xpath=//div[@class='product-action']/button >> nth=3
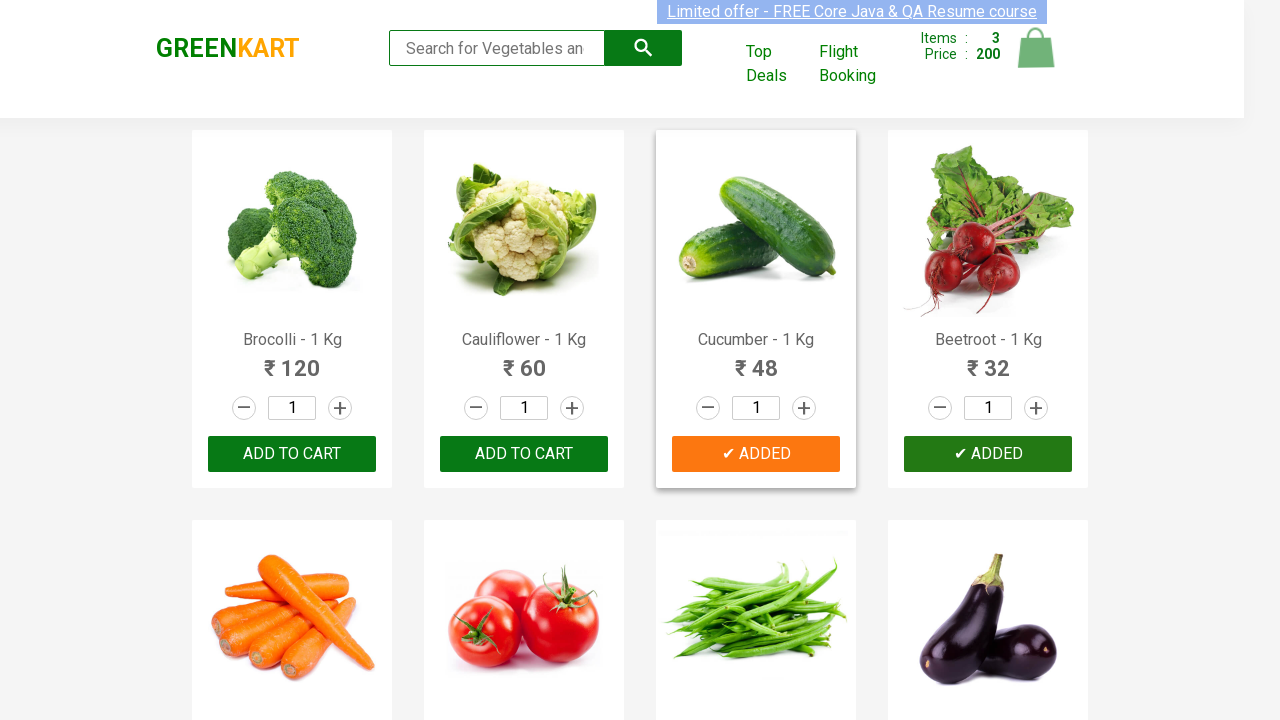

Waited 2.5 seconds for cart update
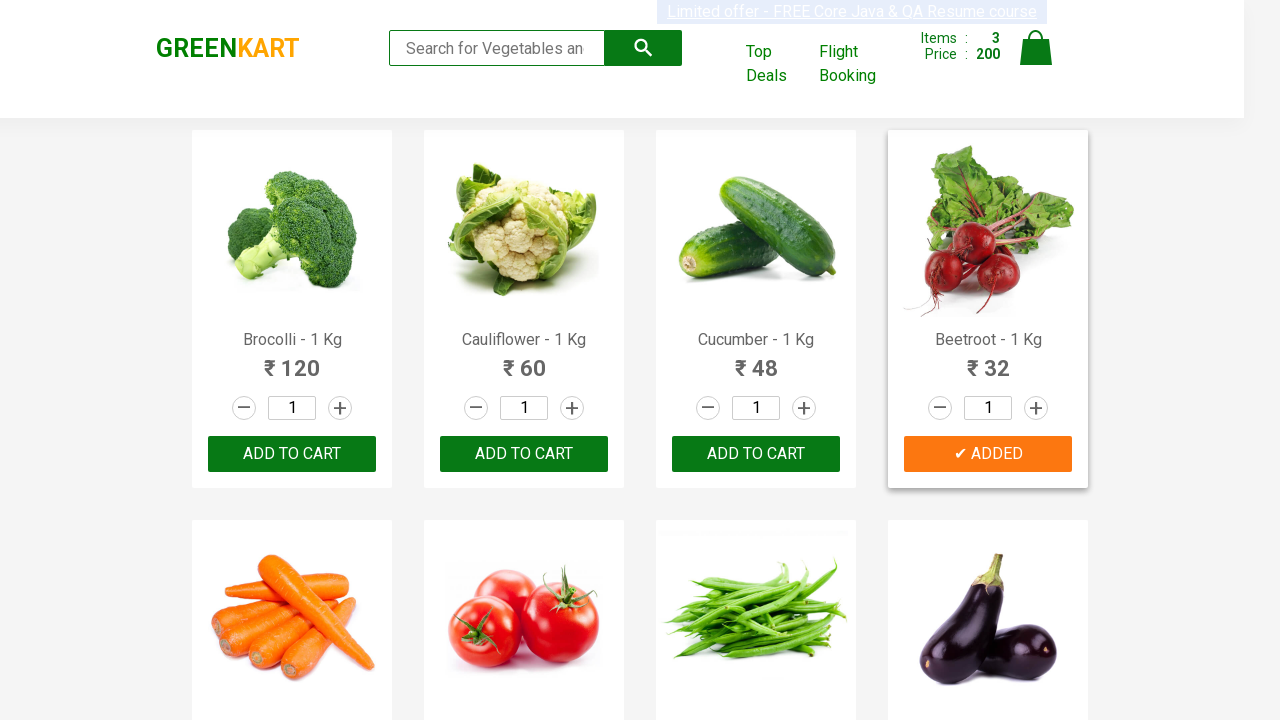

Clicked on cart icon to view cart at (1036, 48) on img[alt='Cart']
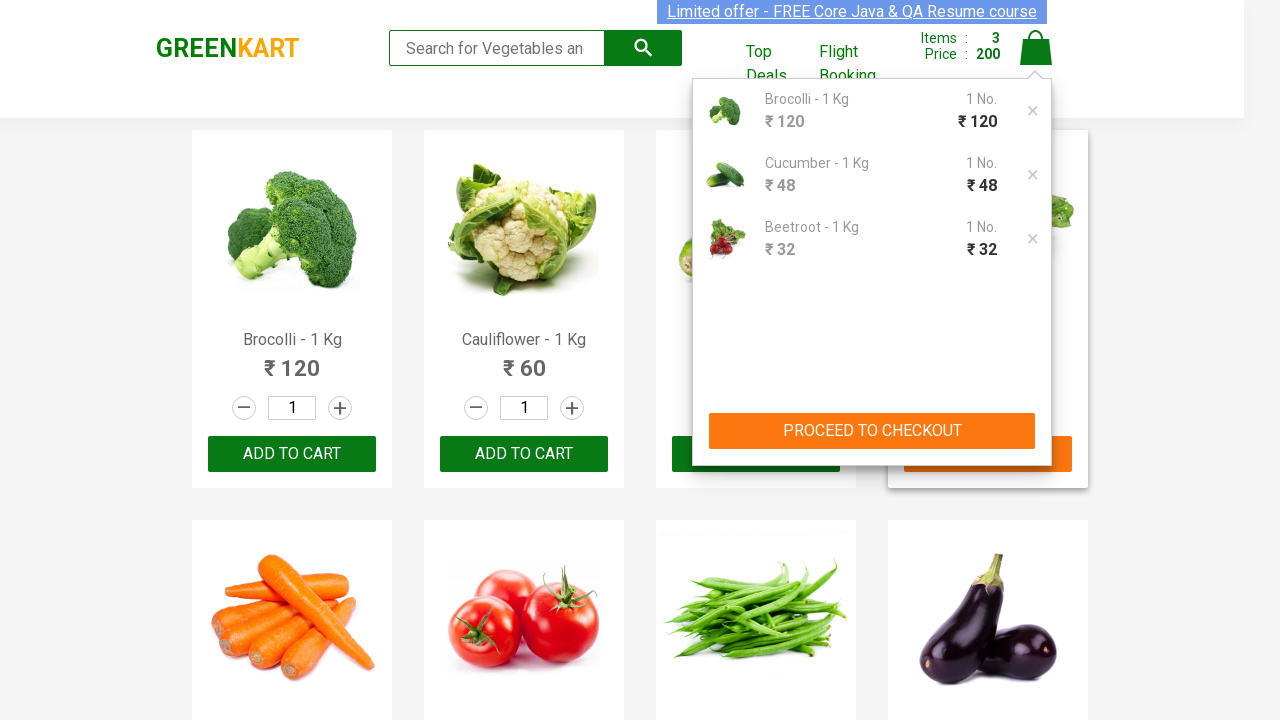

Clicked PROCEED TO CHECKOUT button at (872, 431) on xpath=//button[contains(text(),'PROCEED TO CHECKOUT')]
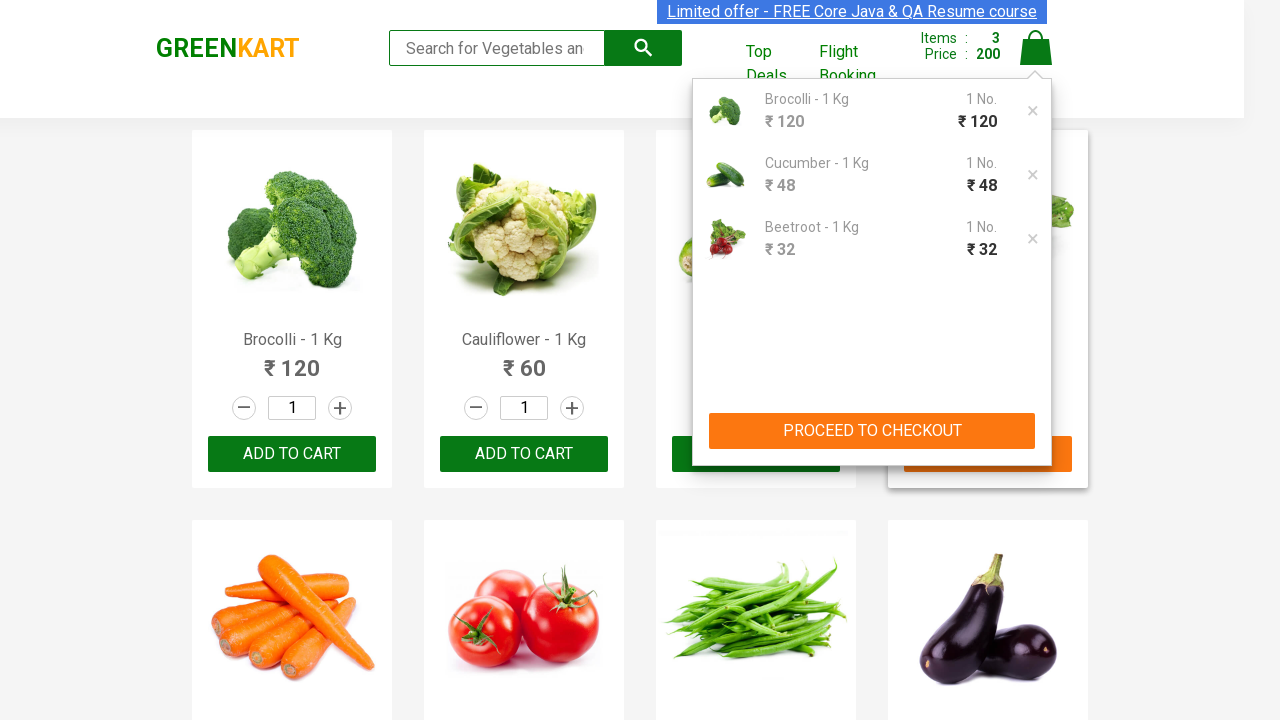

Entered promo code 'rahulshettyacademy' on .promoCode
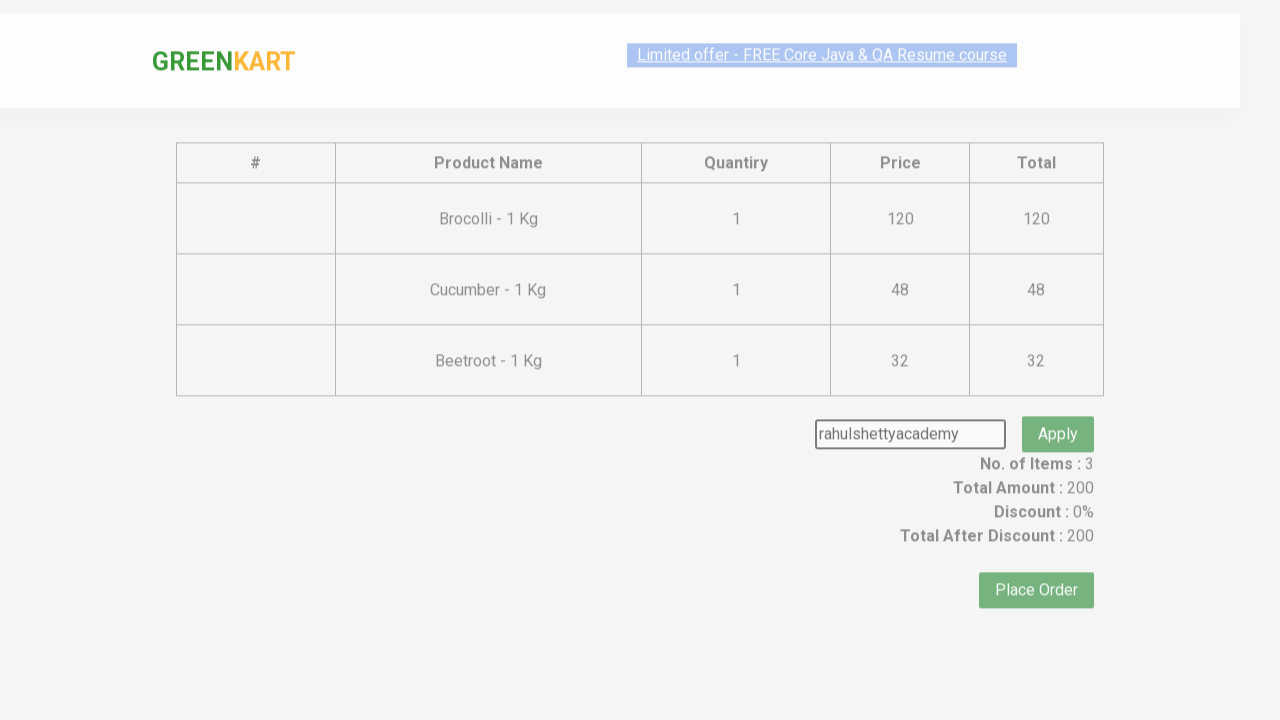

Clicked promo code apply button at (1058, 406) on .promoBtn
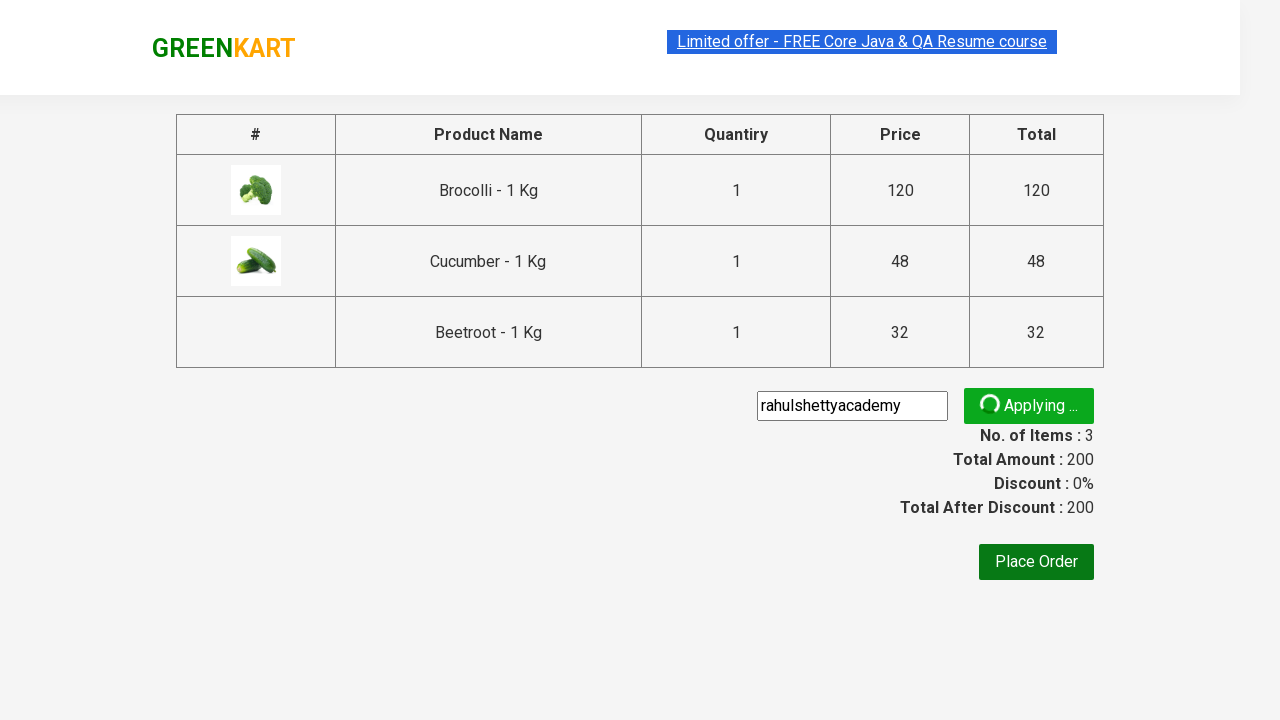

Promo code successfully applied - discount confirmed
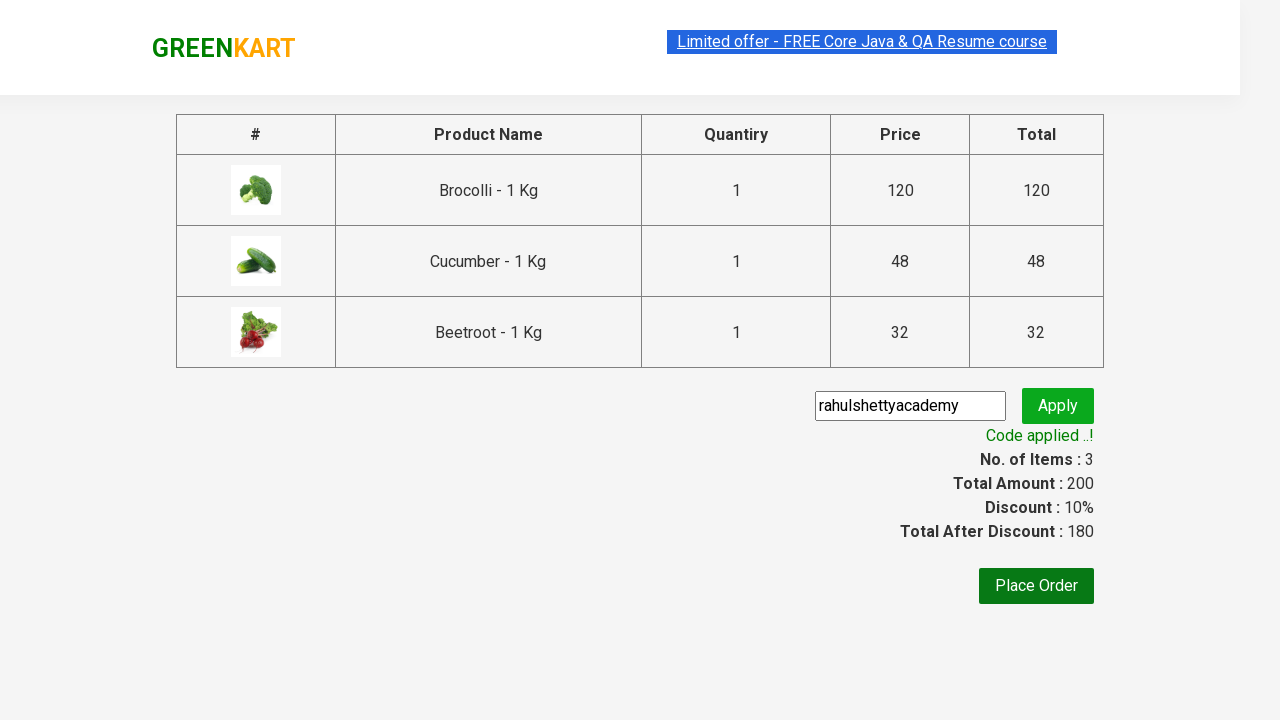

Retrieved discount percentage: 10%
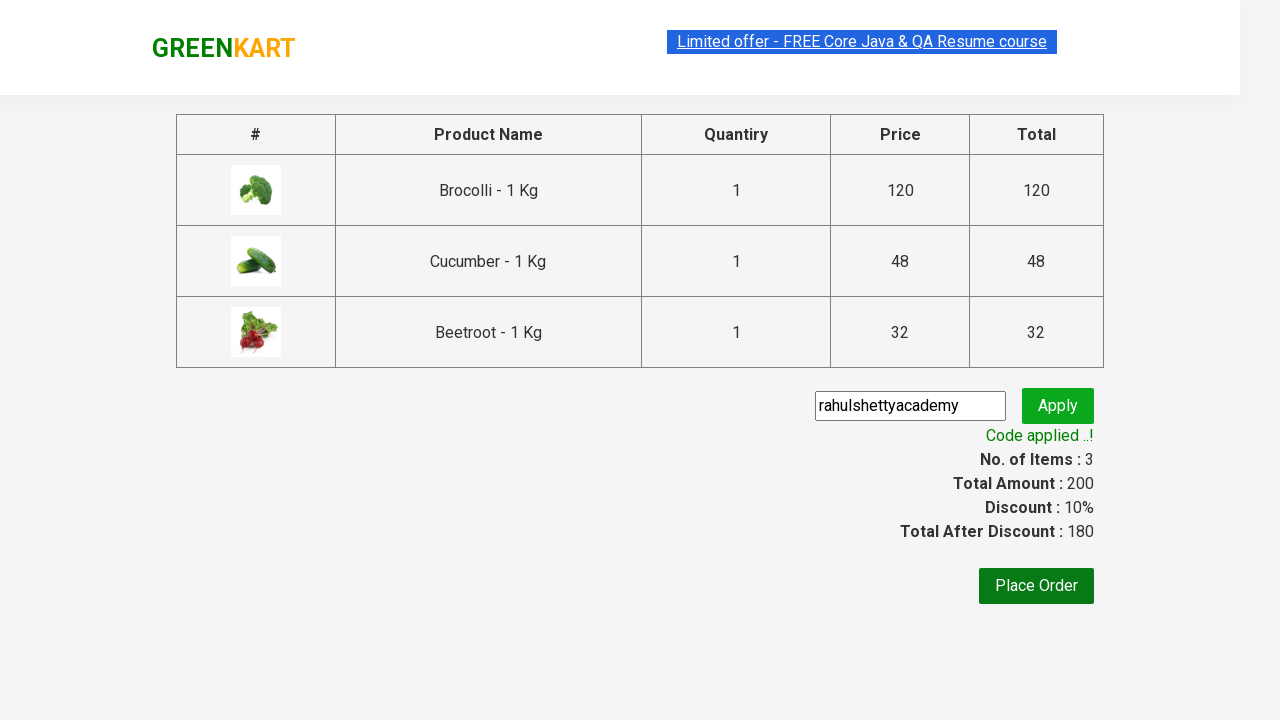

Discount verified as 10% - clicked Place Order button at (1036, 586) on xpath=//button[contains(text(), 'Place Order')]
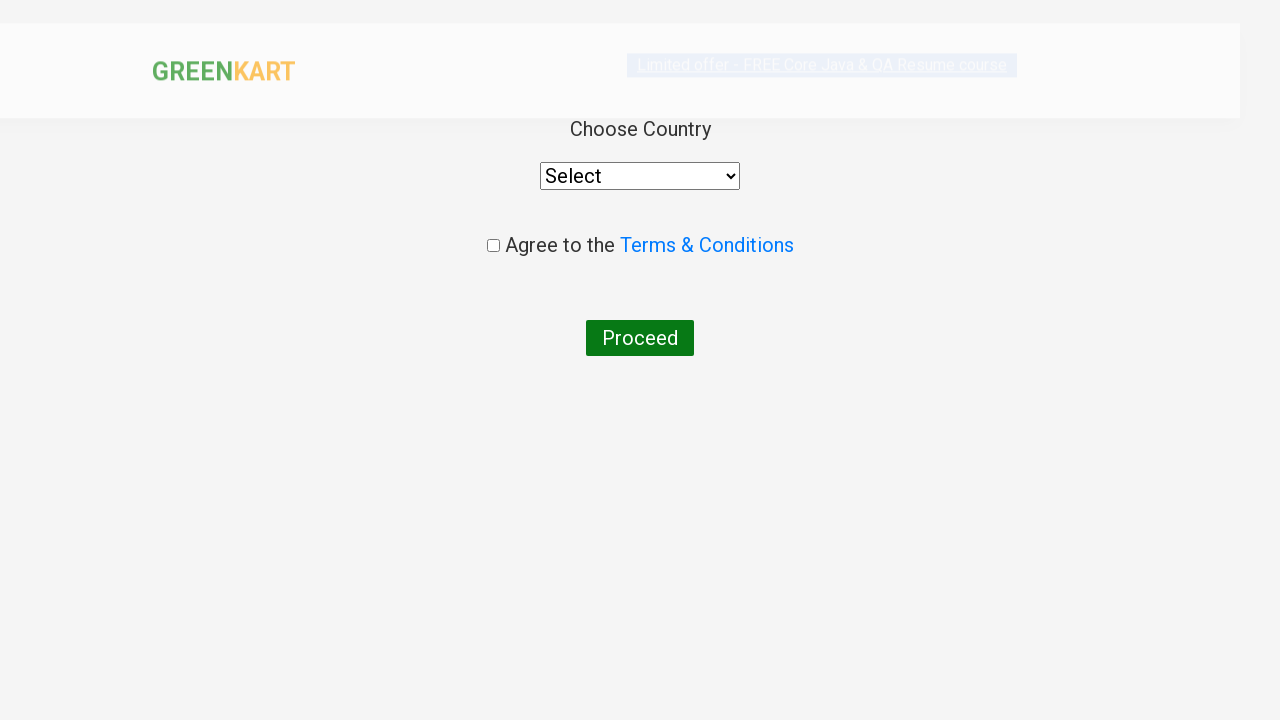

Selected 'Peru' from country dropdown on //option[text()='Select']/parent::select
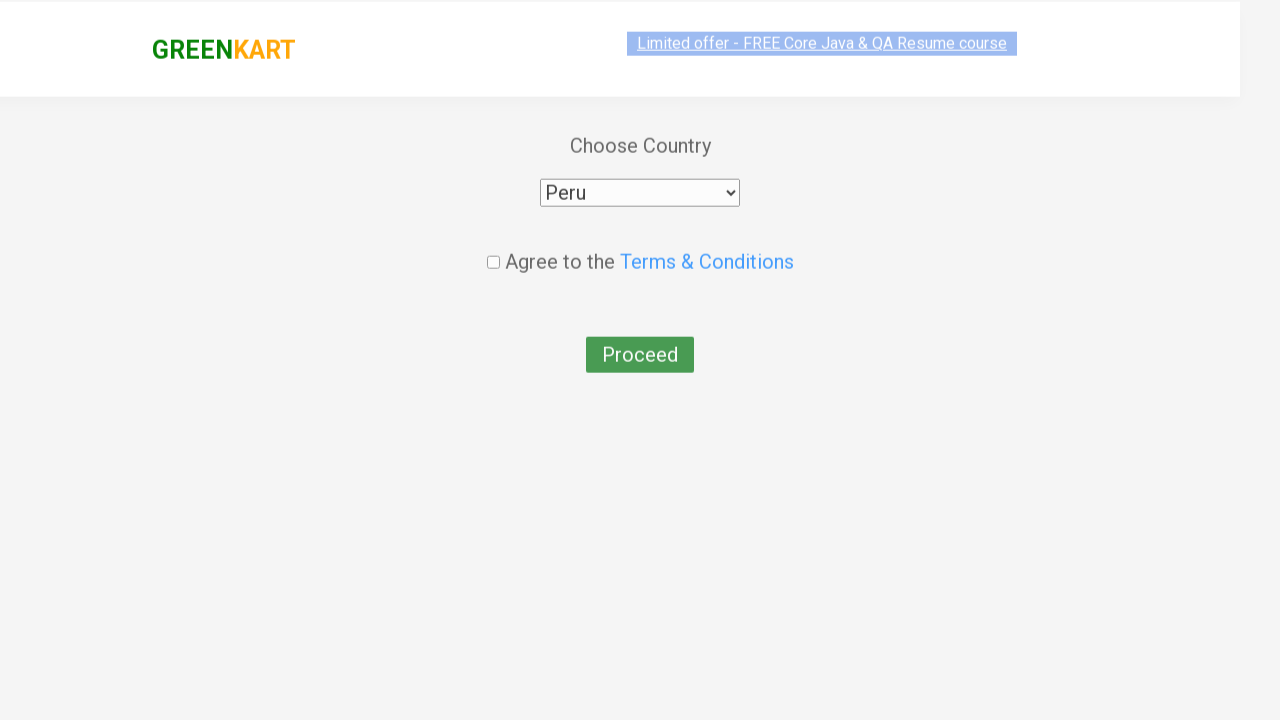

Accepted terms and conditions checkbox at (493, 246) on .chkAgree
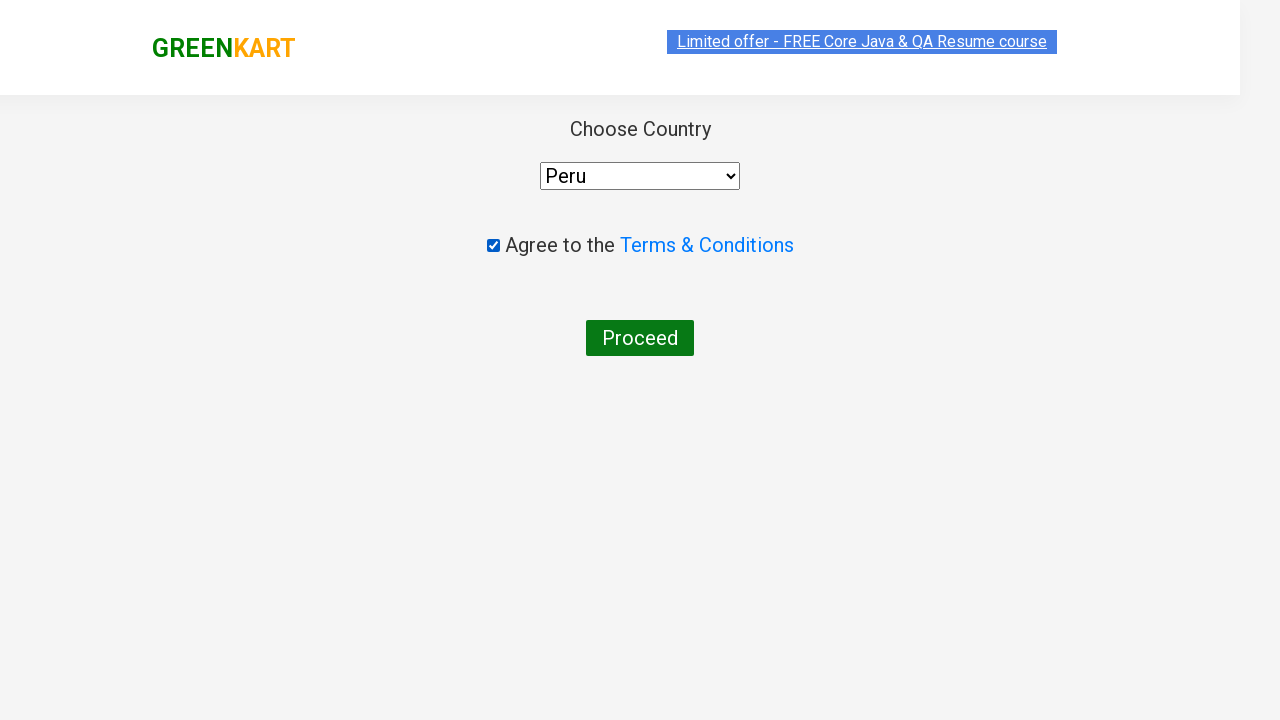

Clicked Proceed button to complete order at (640, 338) on xpath=//button[text()='Proceed']
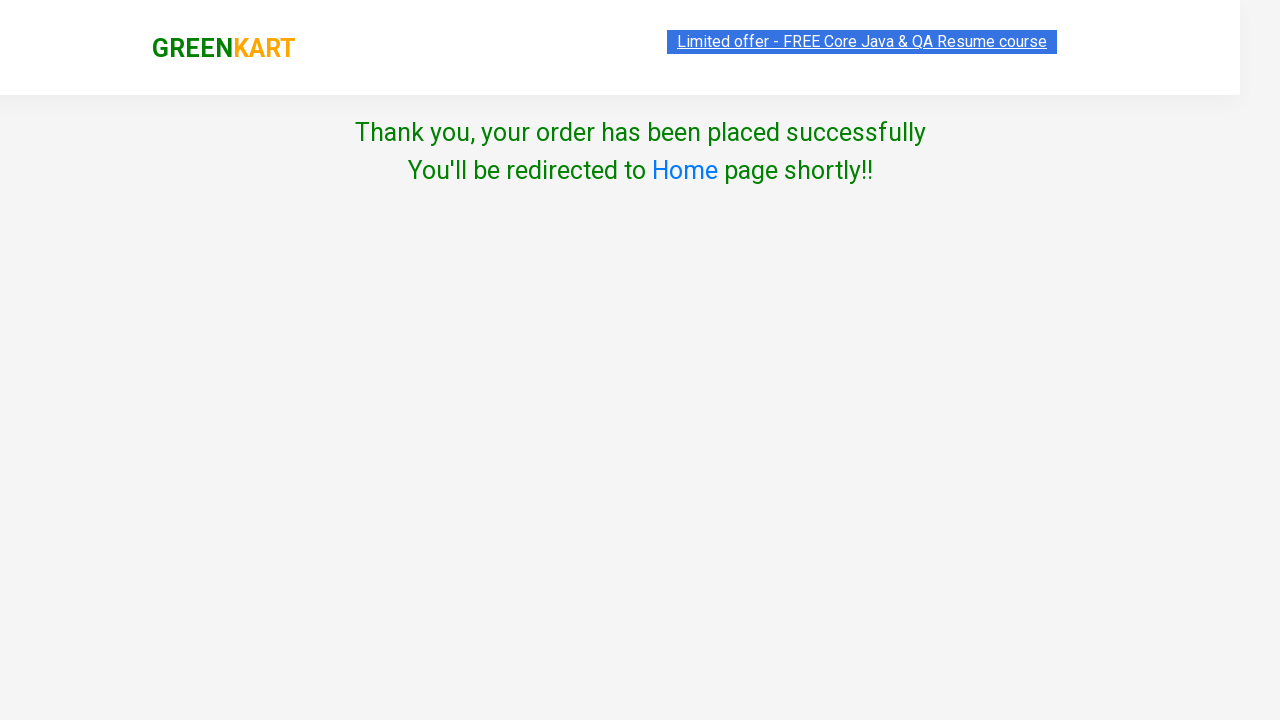

Waited 3 seconds for order completion
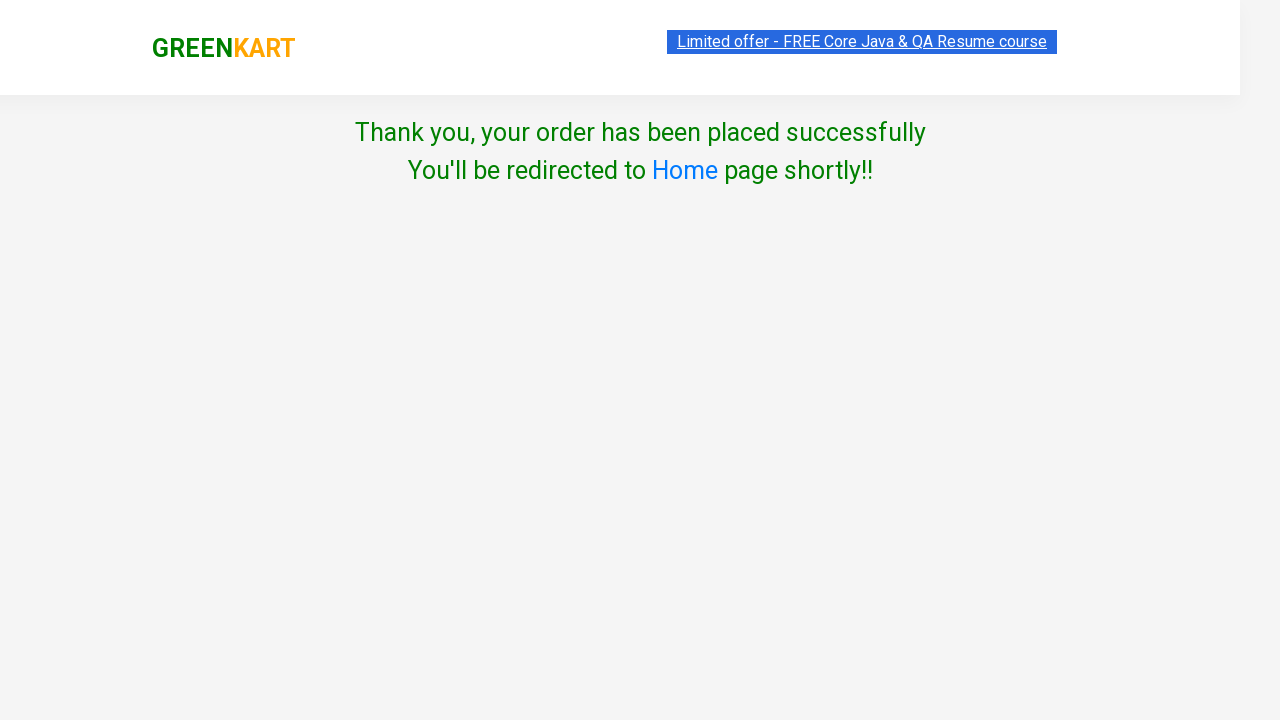

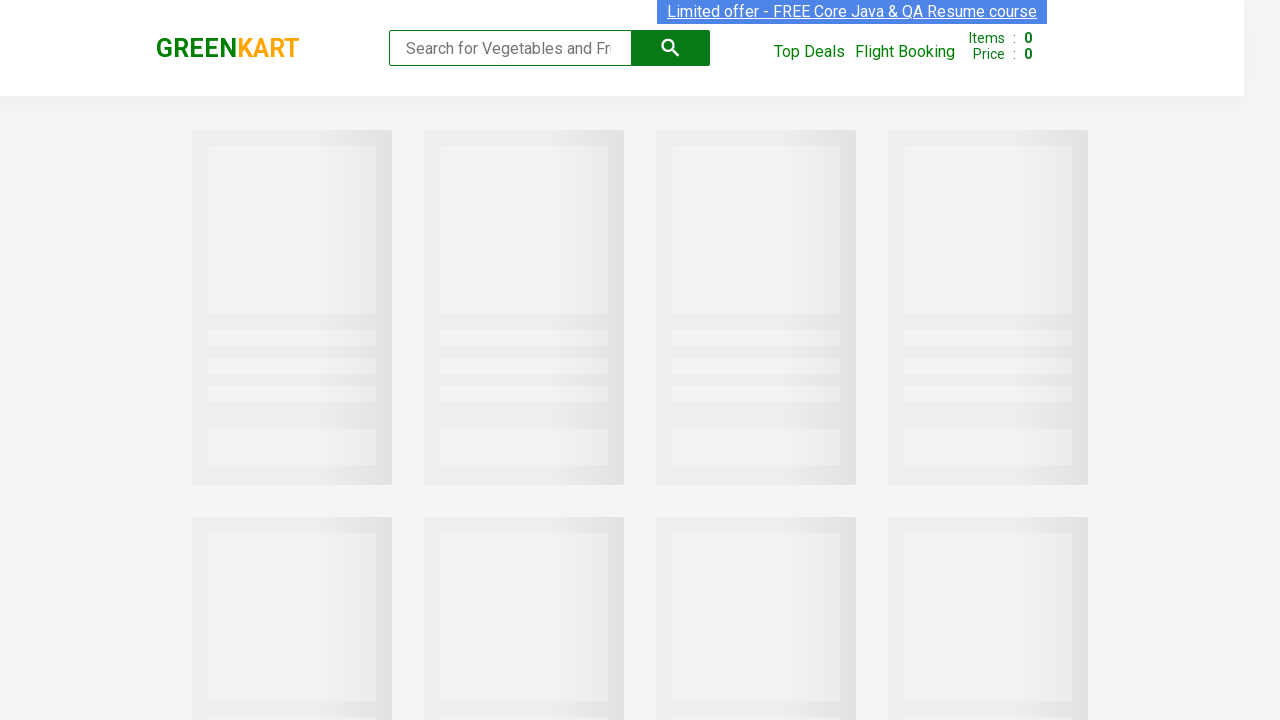